Demonstrates clicking a link using its visible text by navigating to OrangeHRM demo page and clicking the "OrangeHRM, Inc" link in the footer

Starting URL: https://opensource-demo.orangehrmlive.com/web/index.php/auth/login

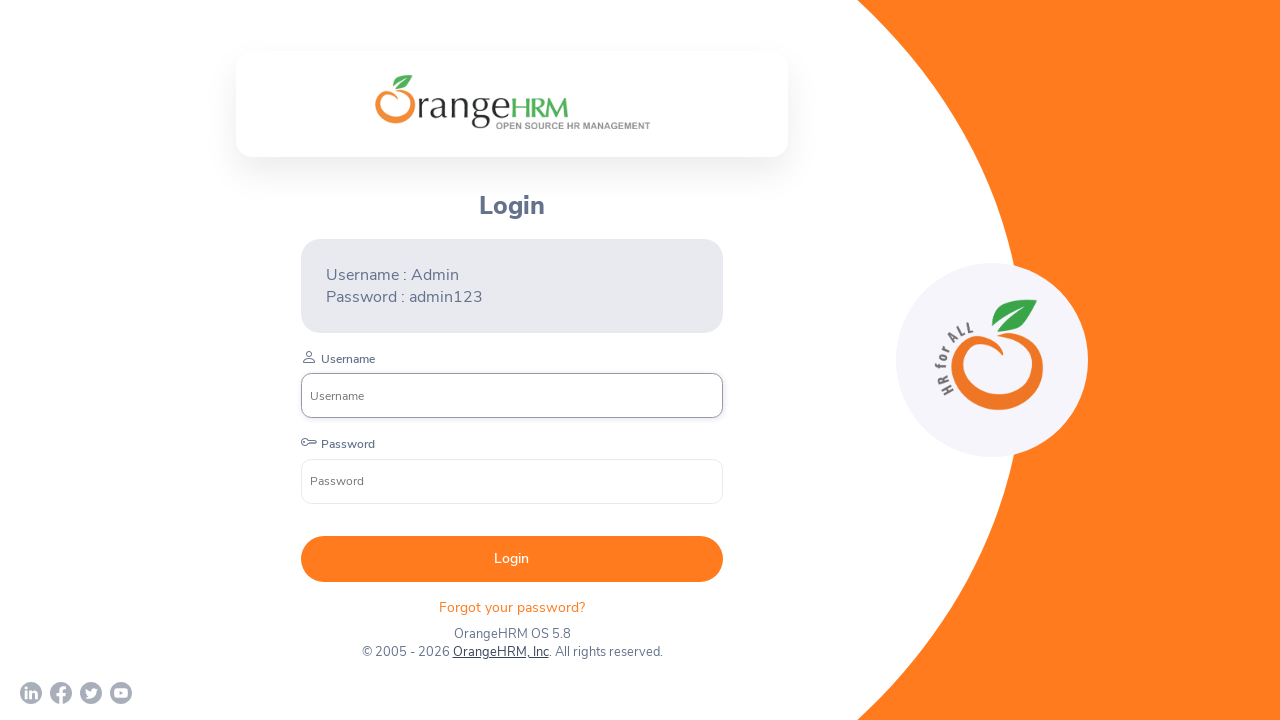

Waited for page to load (3000ms timeout)
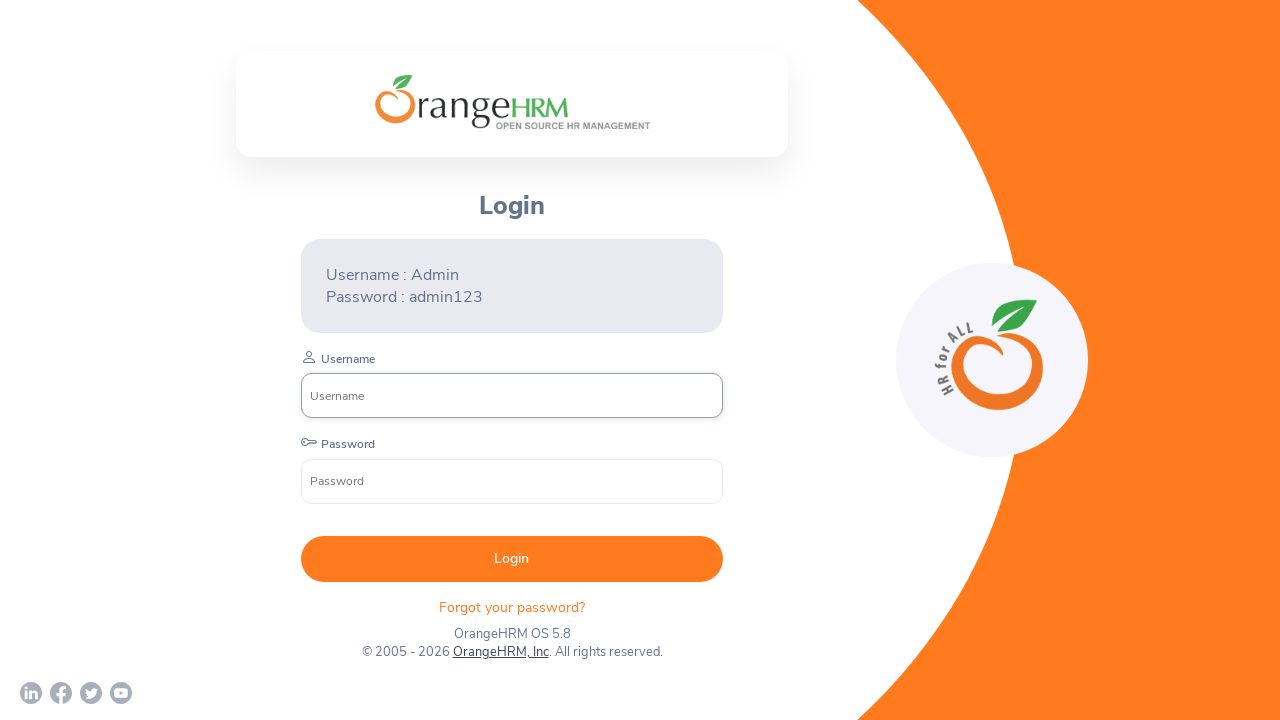

Clicked on 'OrangeHRM, Inc' link in footer at (500, 652) on text=OrangeHRM, Inc
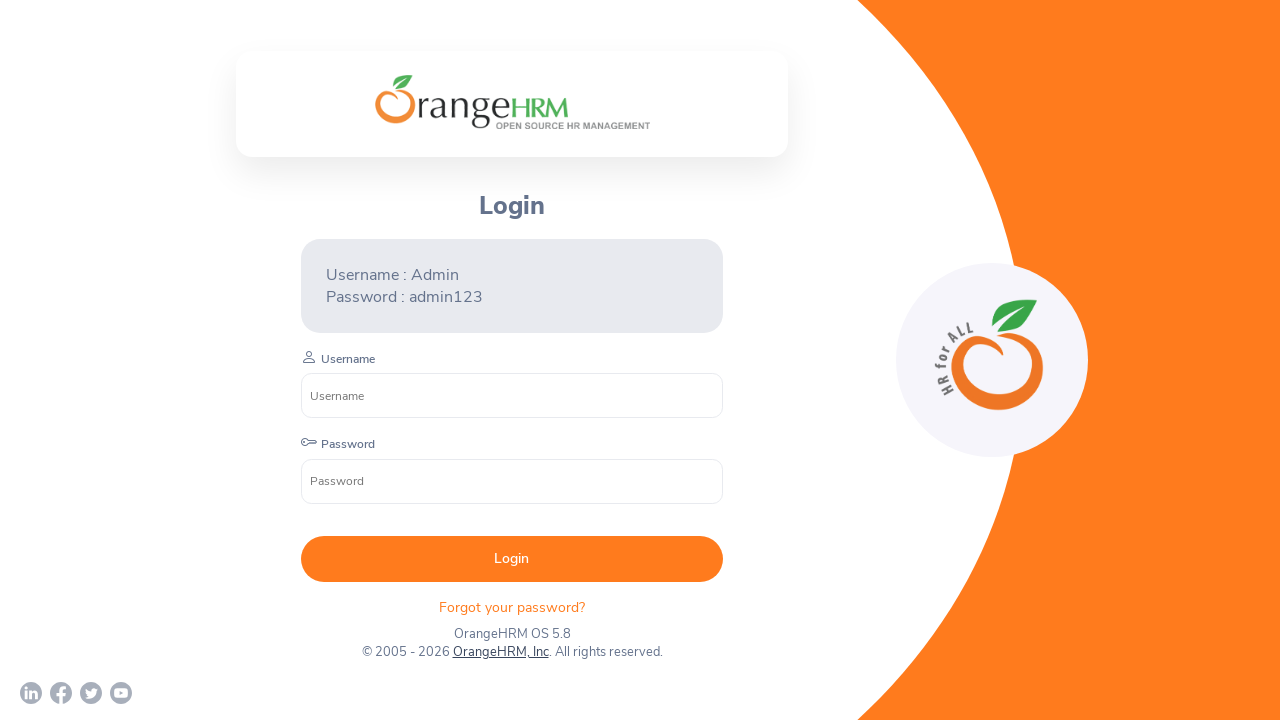

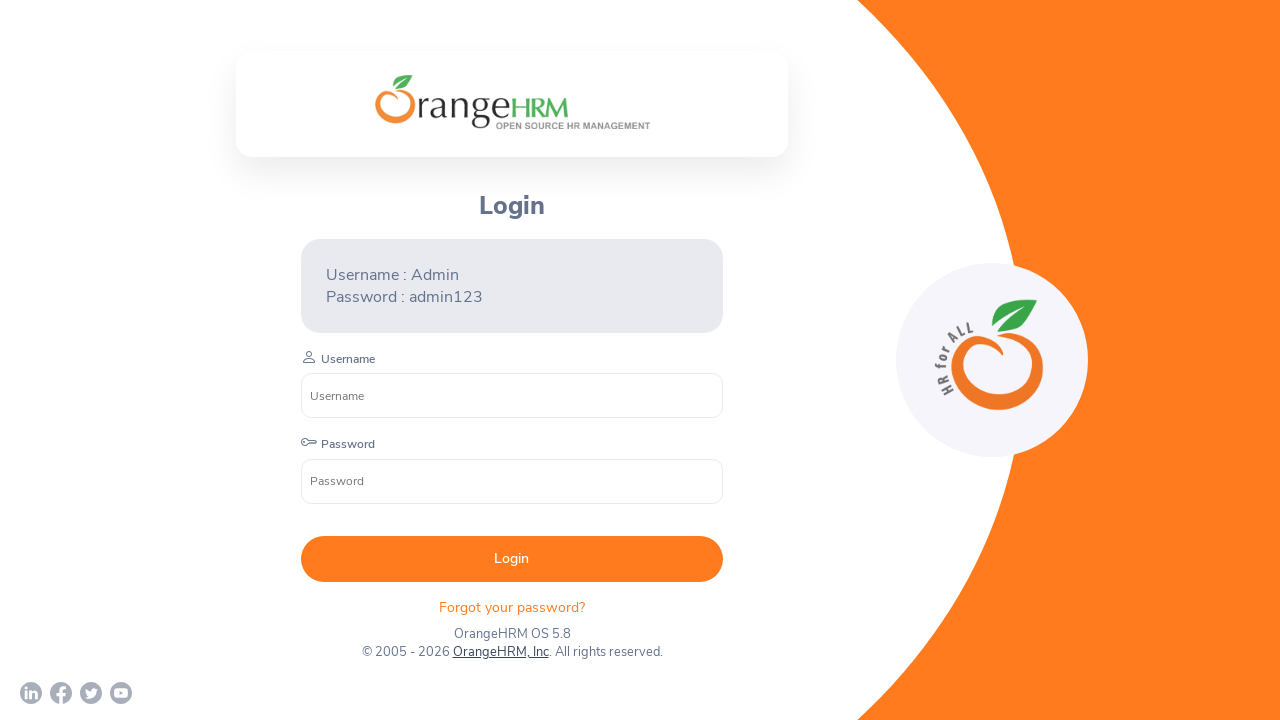